Tests checkbox operations by clicking on checkbox 3.

Starting URL: https://kristinek.github.io/site/examples/actions

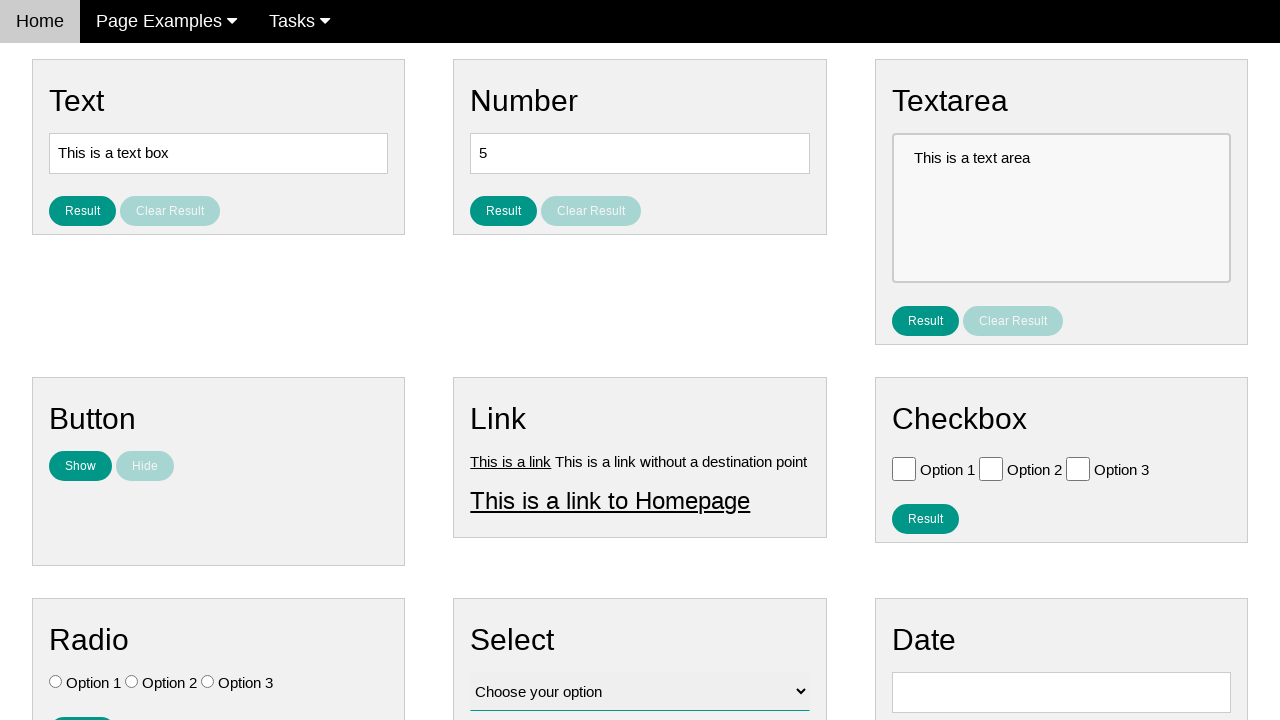

Clicked on checkbox 3 at (1078, 468) on input#vfb-6-2
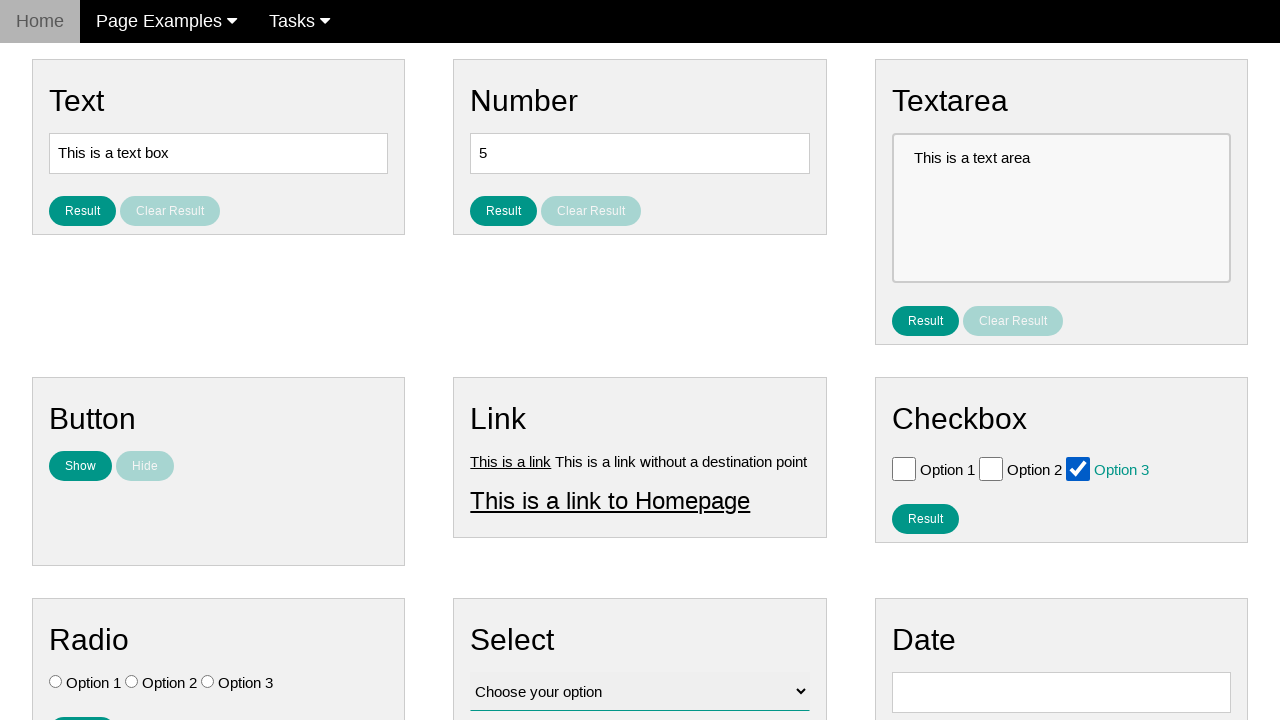

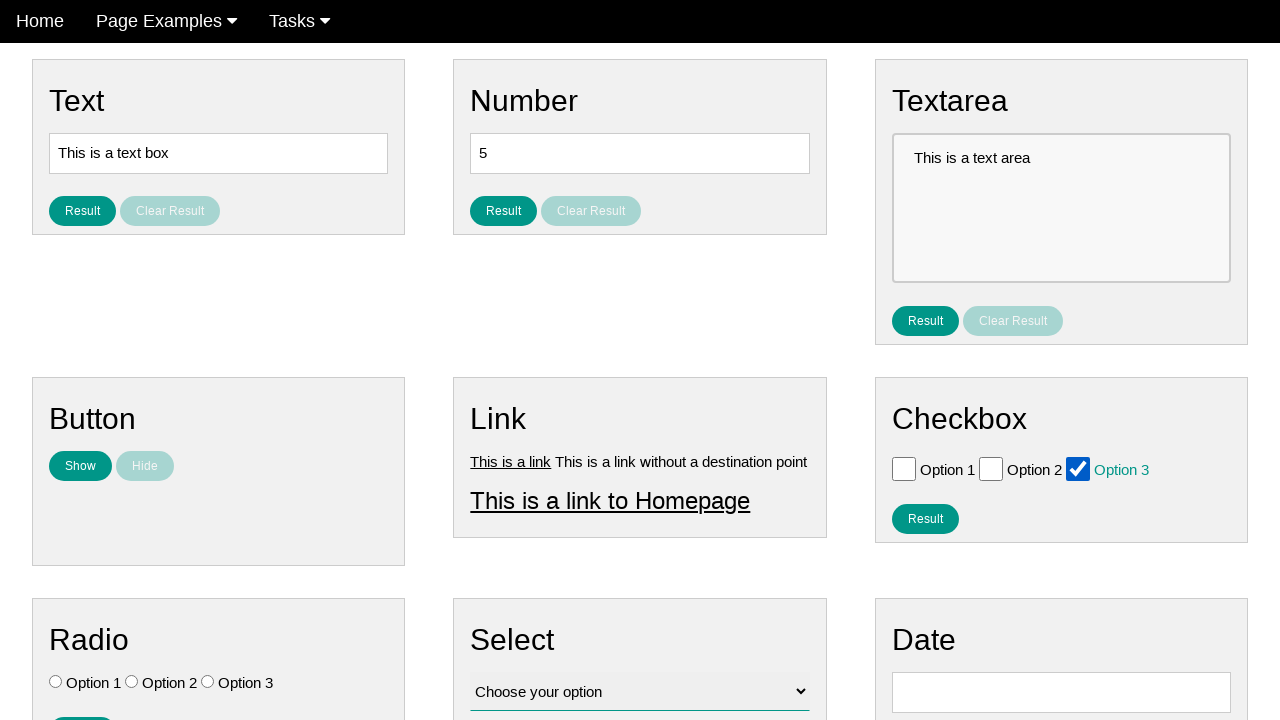